Tests the W3Schools search functionality by scrolling down and up the page, then entering "HTML" in the search box and clicking the search icon.

Starting URL: https://www.w3schools.com/

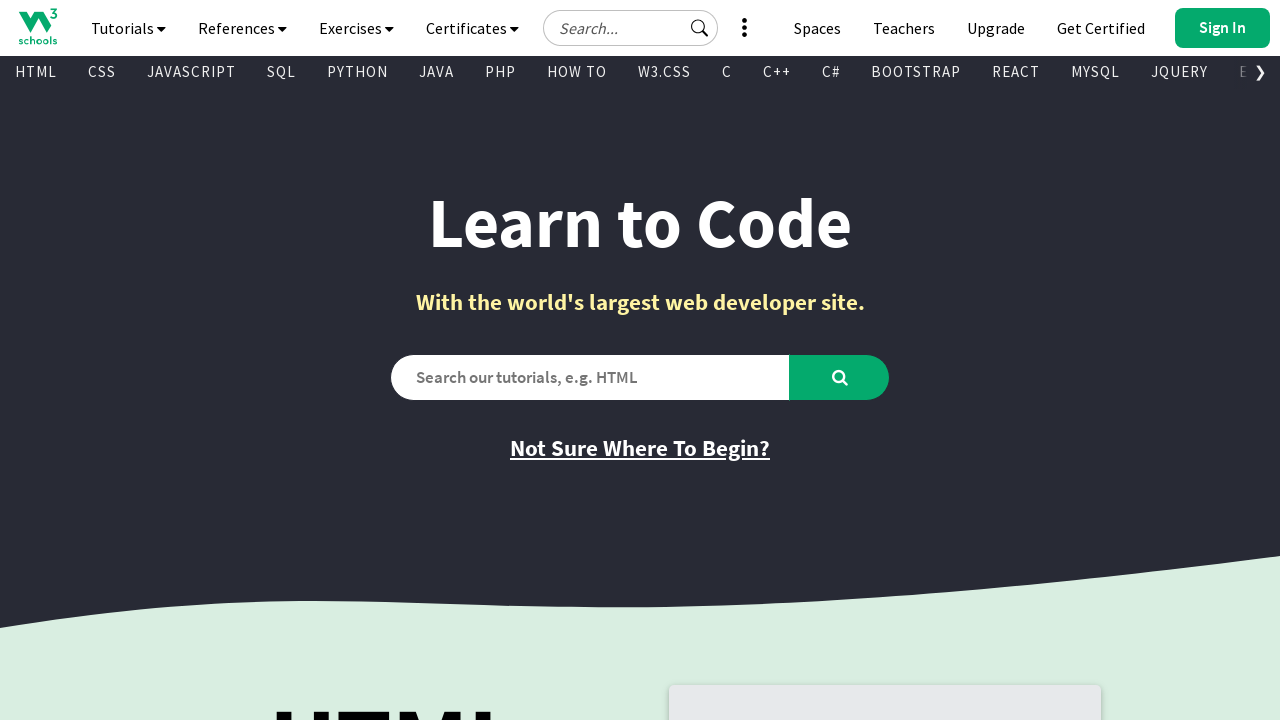

Scrolled down the page
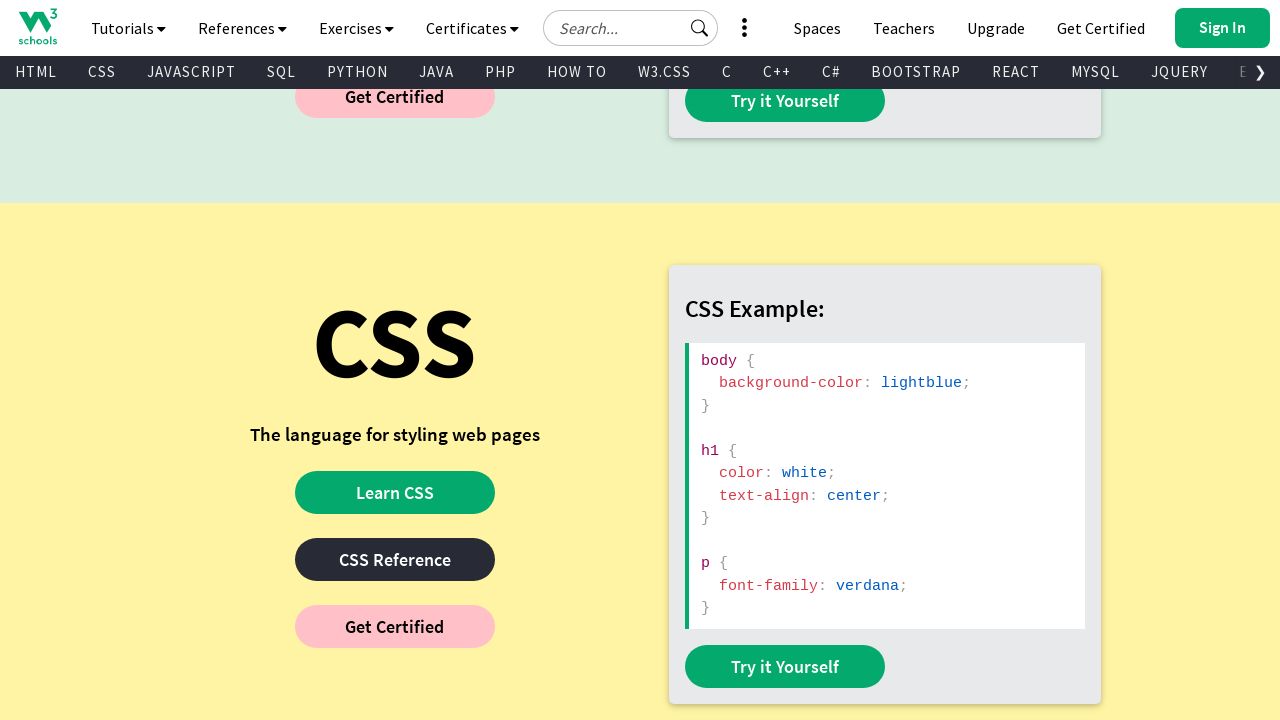

Waited 2 seconds
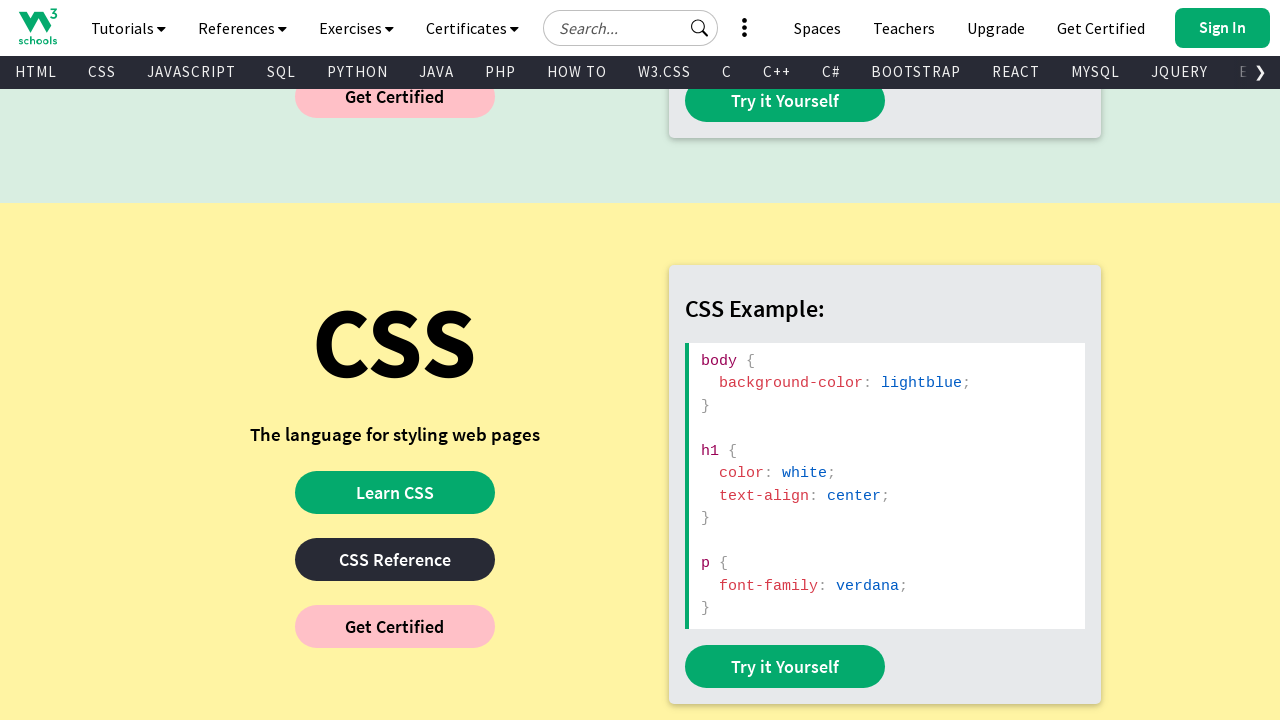

Scrolled back up the page
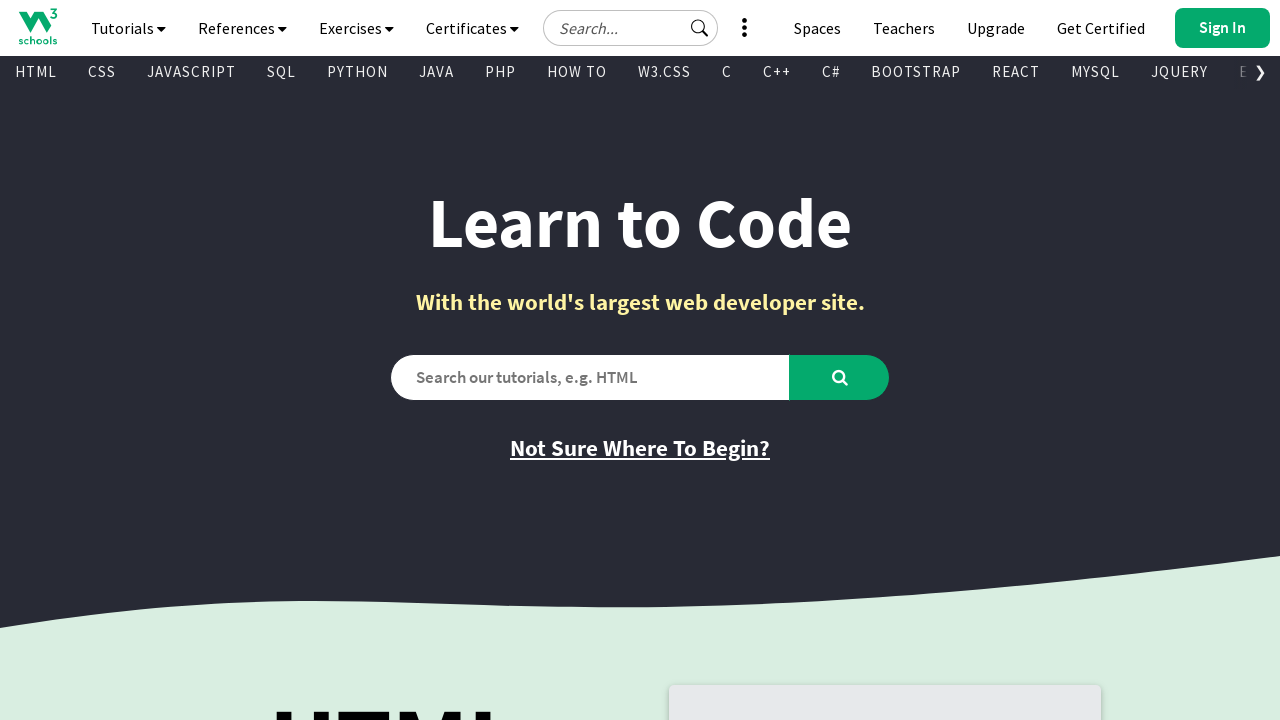

Entered 'HTML' in search box on #search2
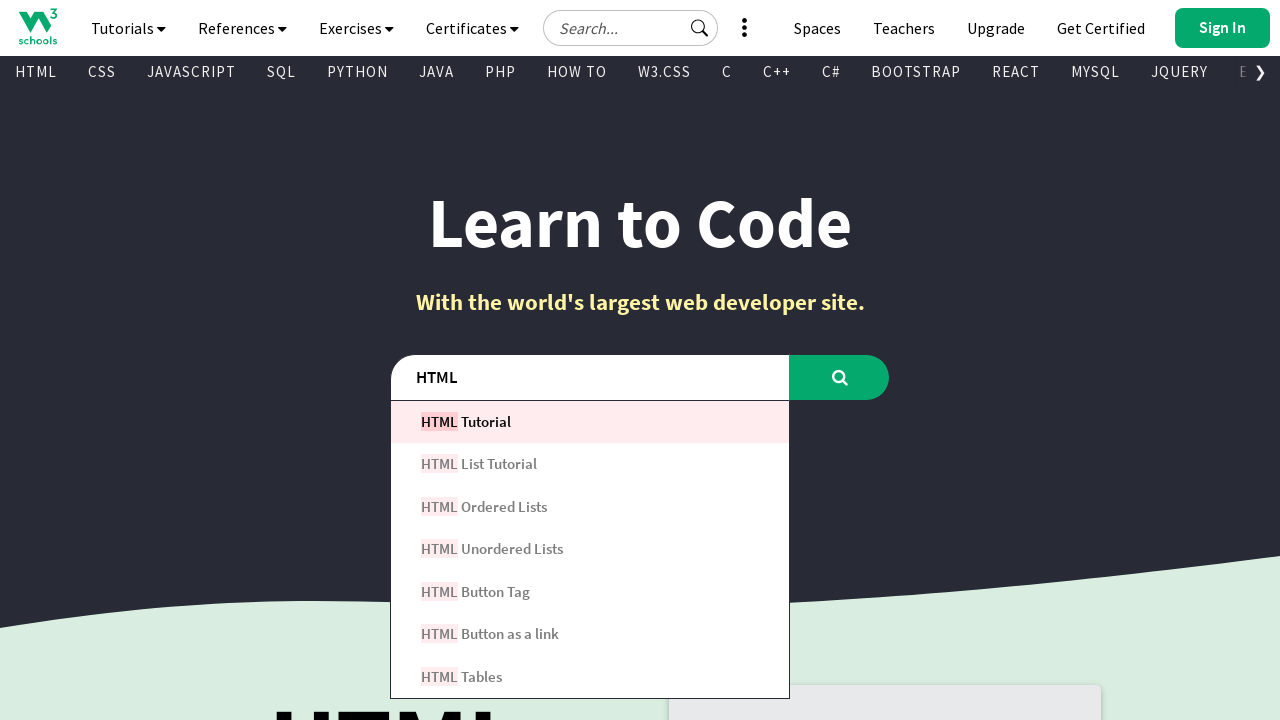

Clicked the search icon at (840, 377) on #learntocode_searchicon
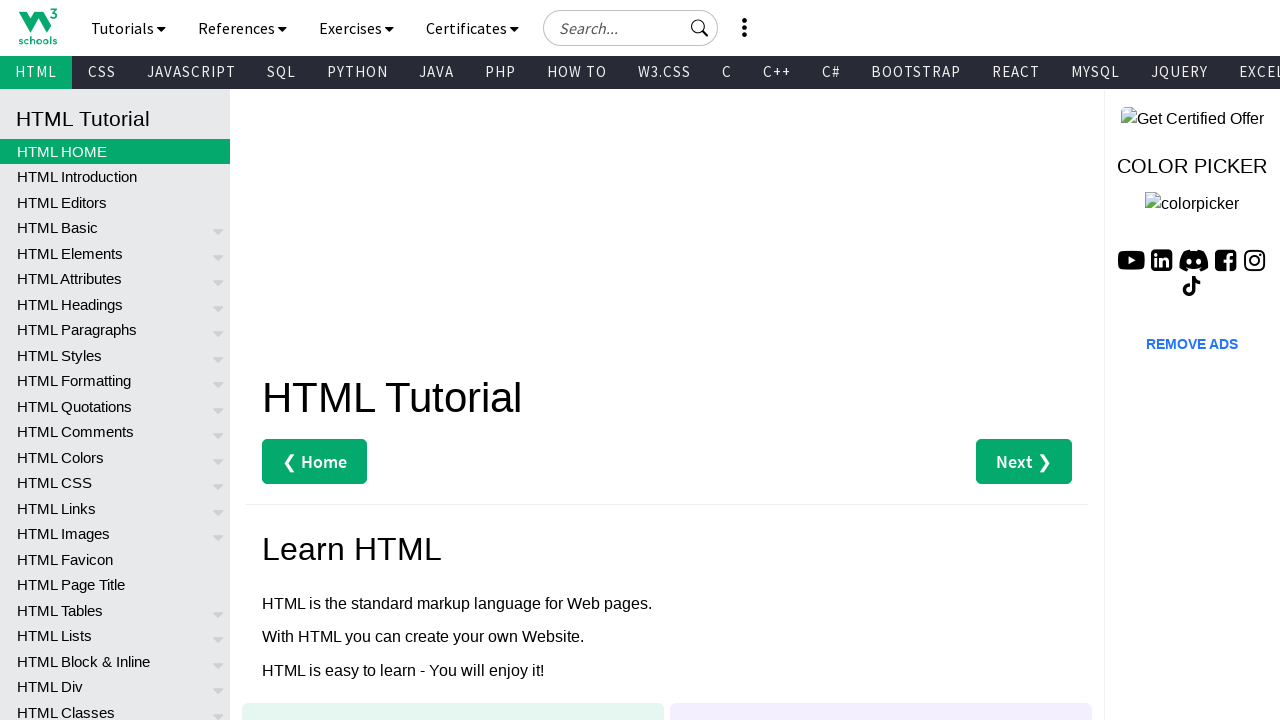

Search results loaded
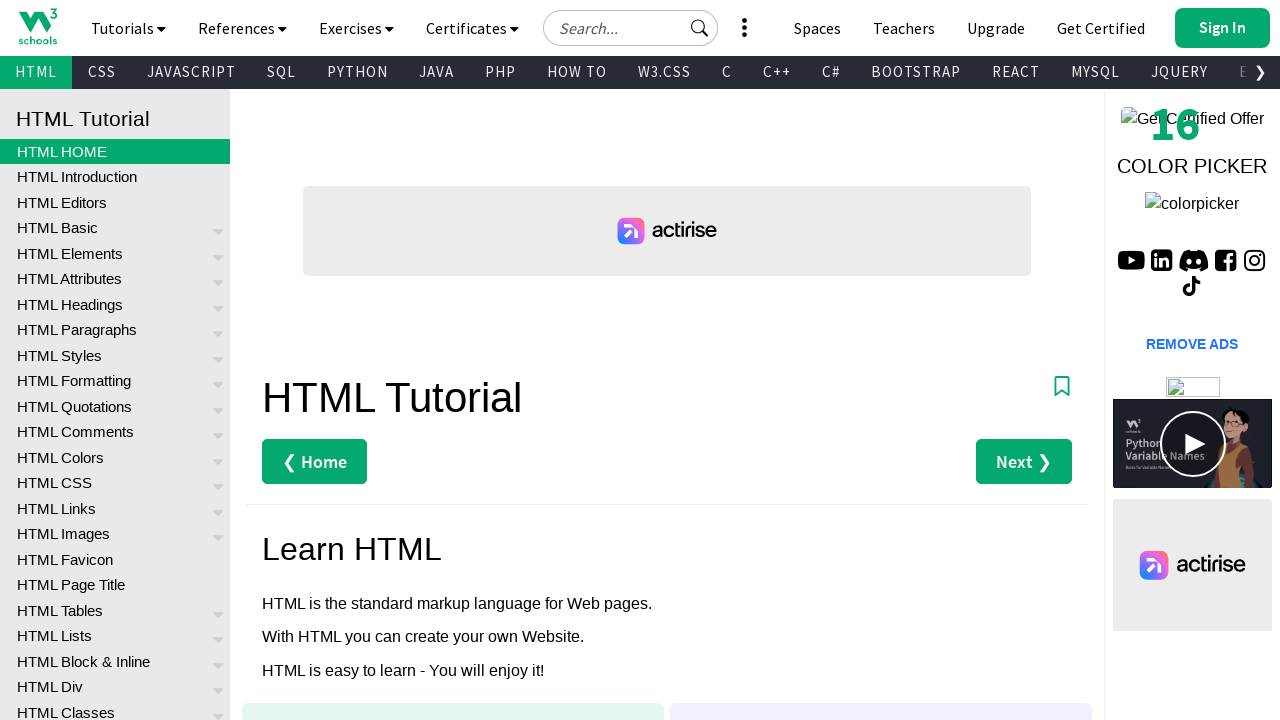

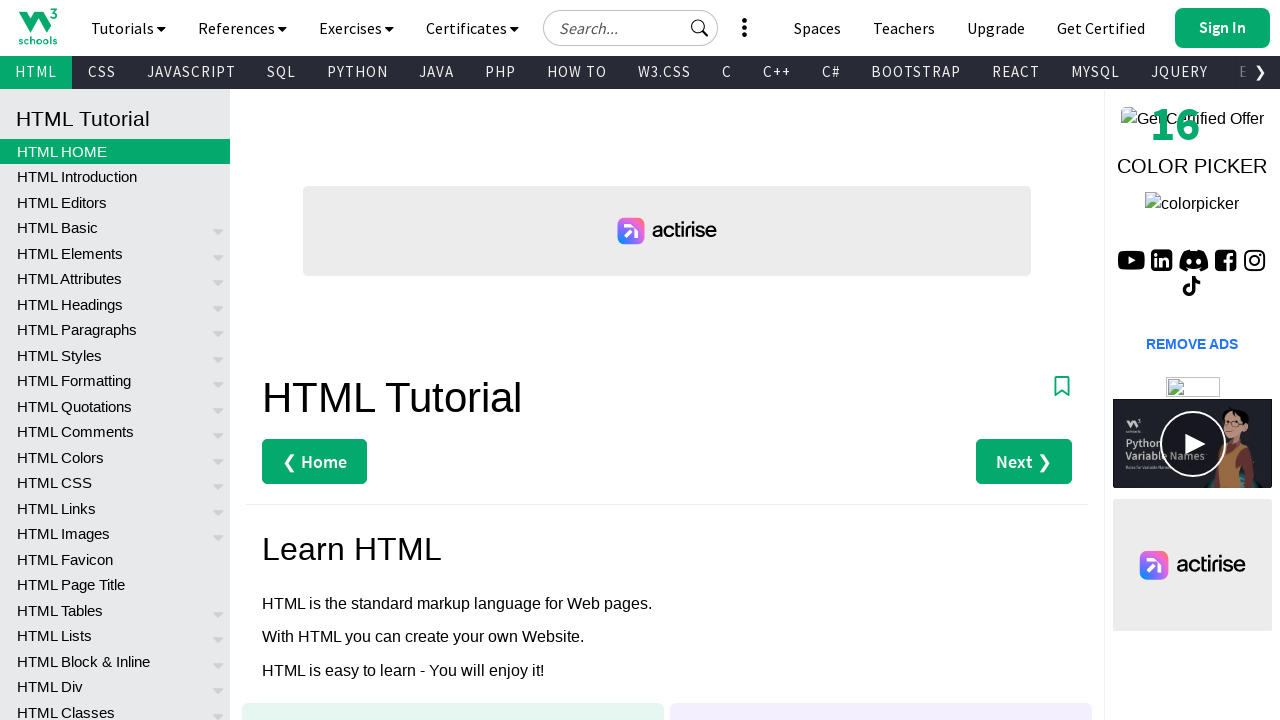